Tests handling multiple browser windows by opening a new window and switching between parent and child windows

Starting URL: https://the-internet.herokuapp.com/

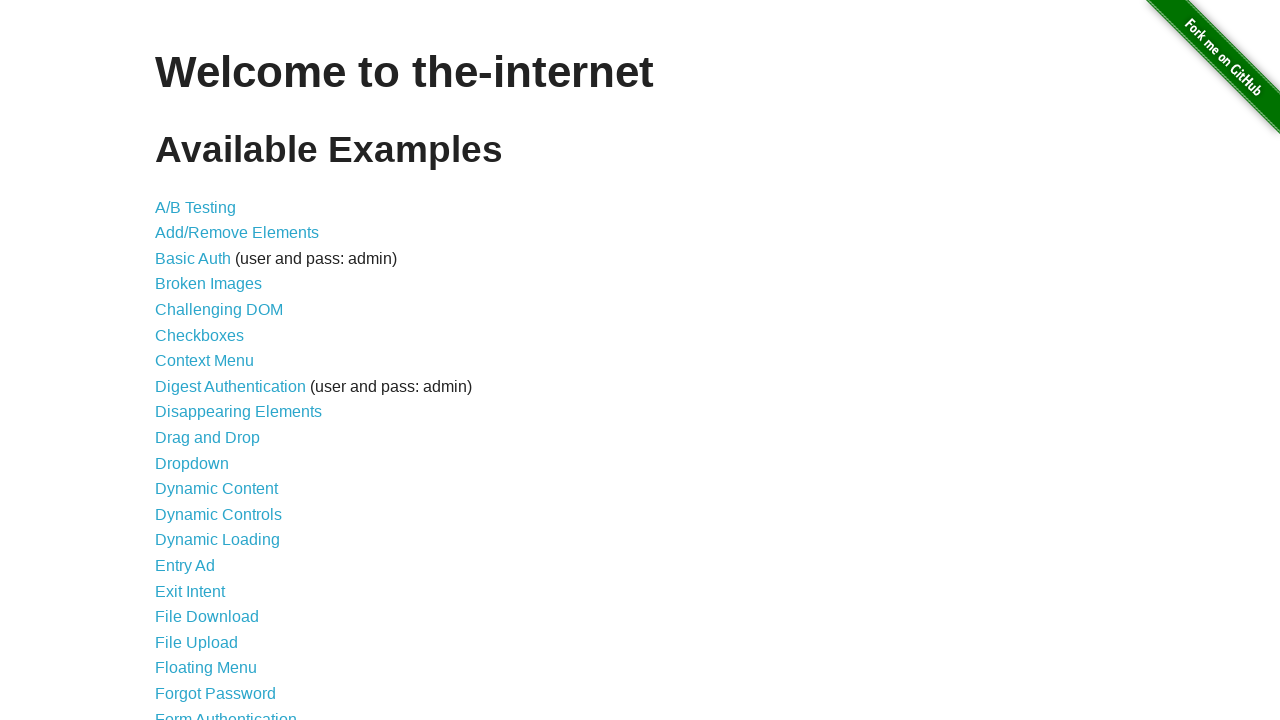

Clicked on Multiple Windows link at (218, 369) on a[href='/windows']
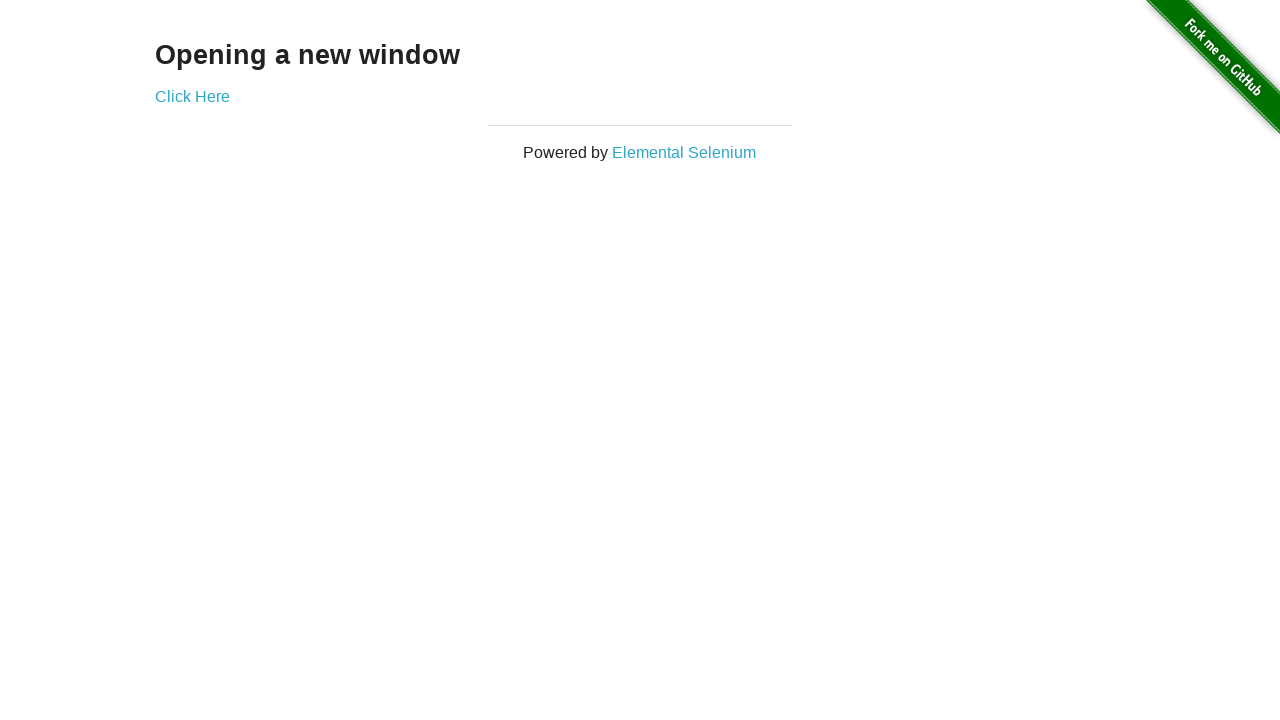

Clicked to open new window and captured popup at (192, 96) on a[href='/windows/new']
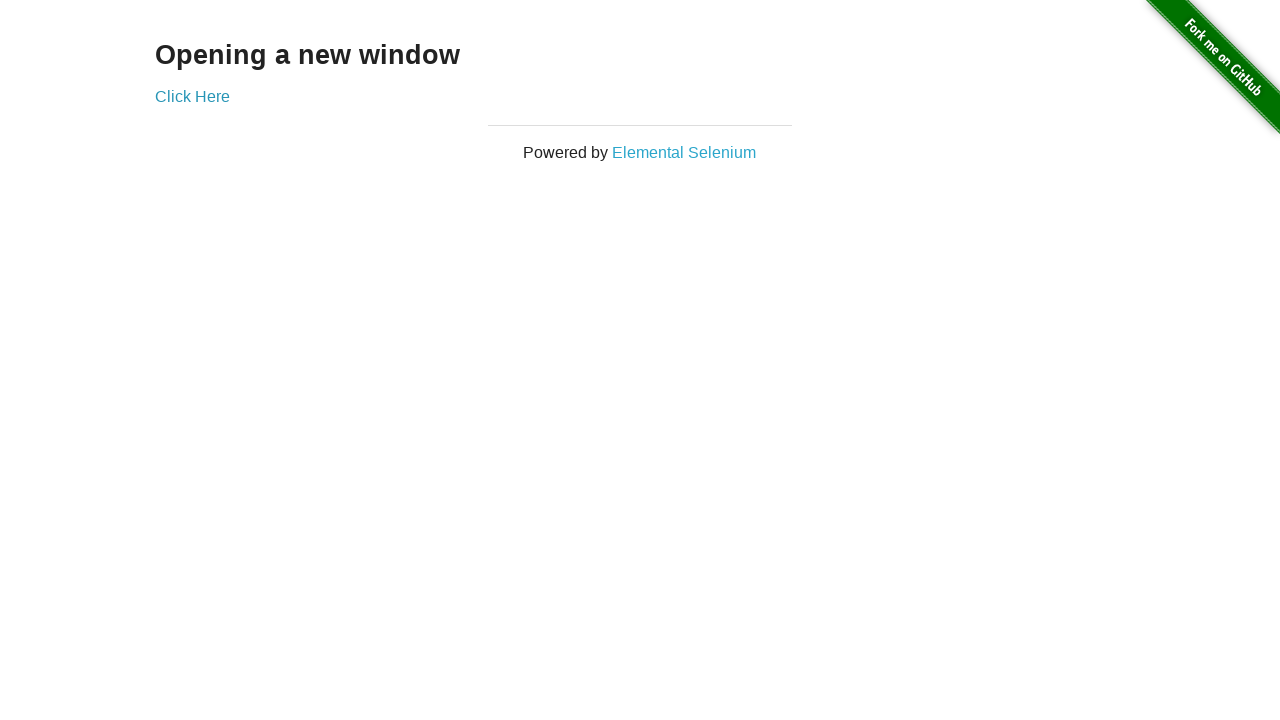

Retrieved new window/page object
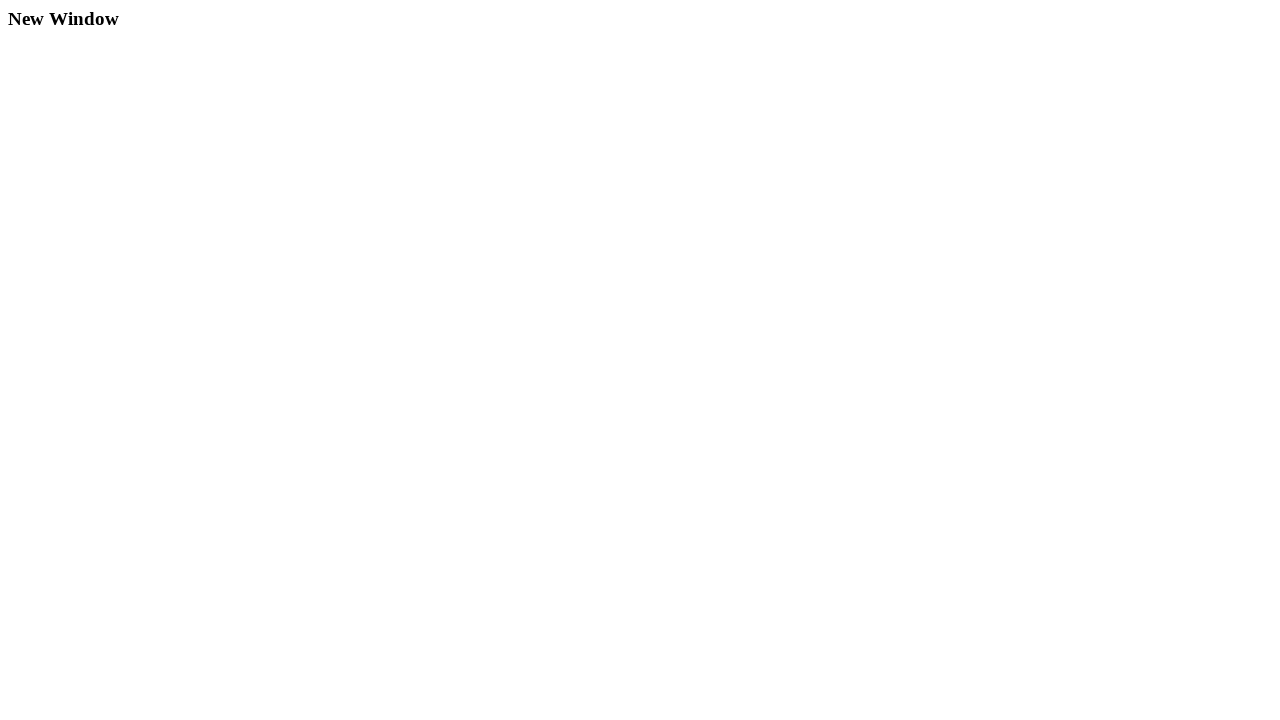

New window loaded and heading element found
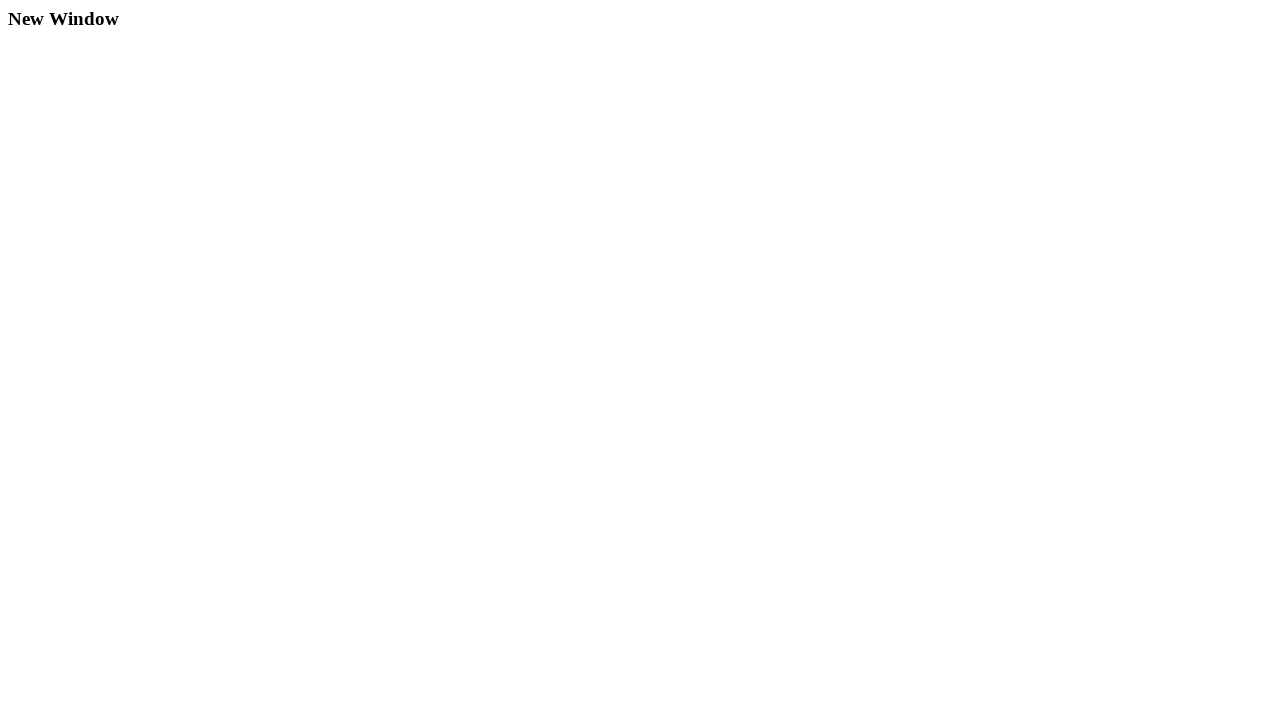

Switched back to parent window and verified content
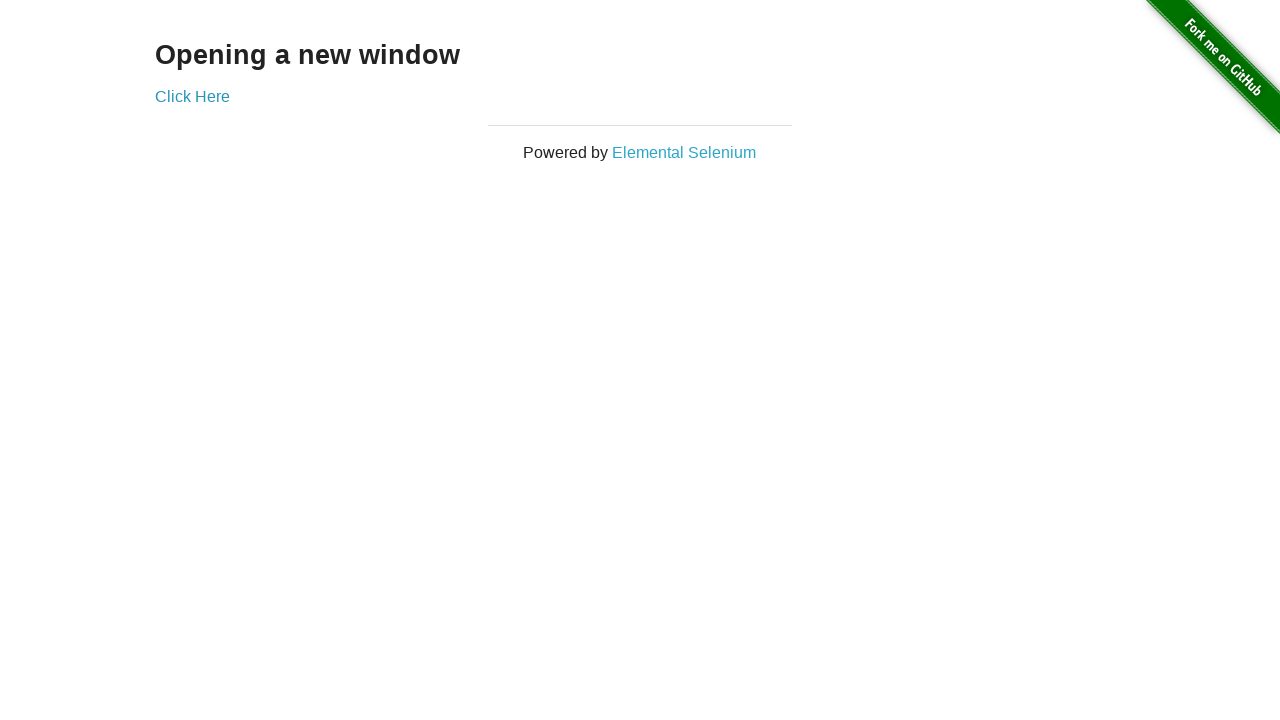

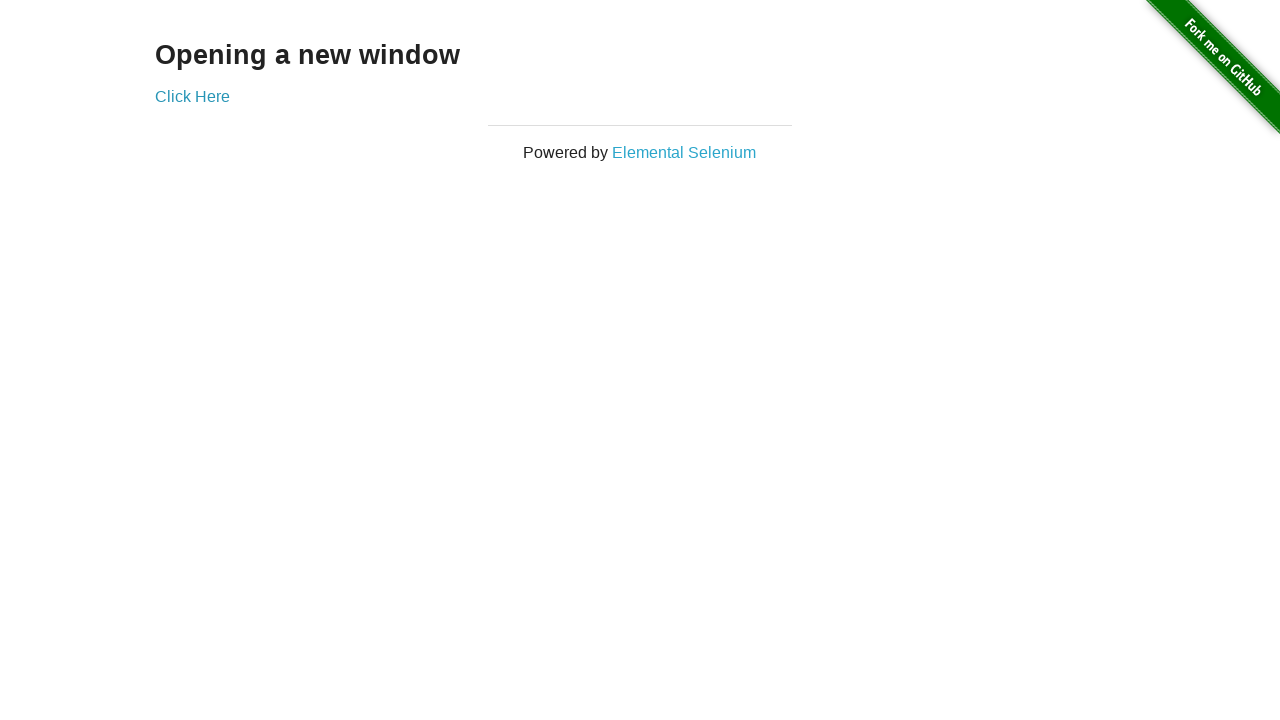